Tests drag and drop functionality by dragging element A to element B's position.

Starting URL: http://the-internet.herokuapp.com/drag_and_drop

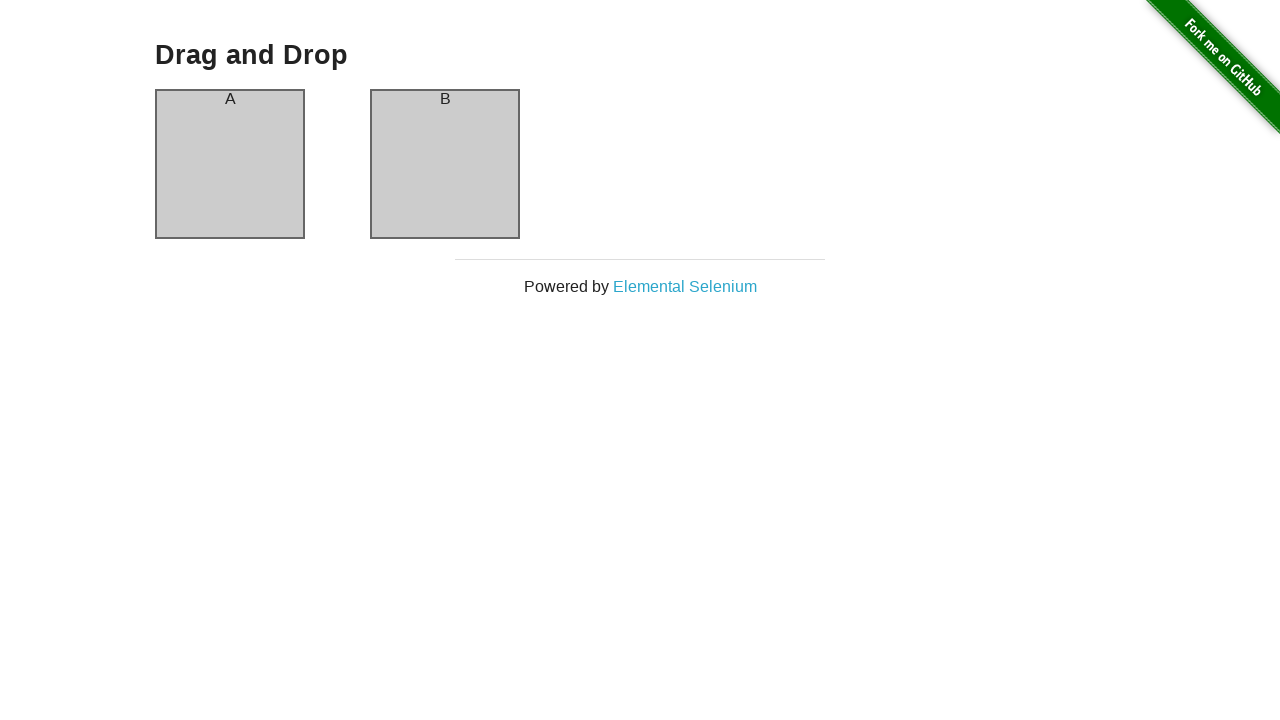

Waited for element A (#column-a) to be present
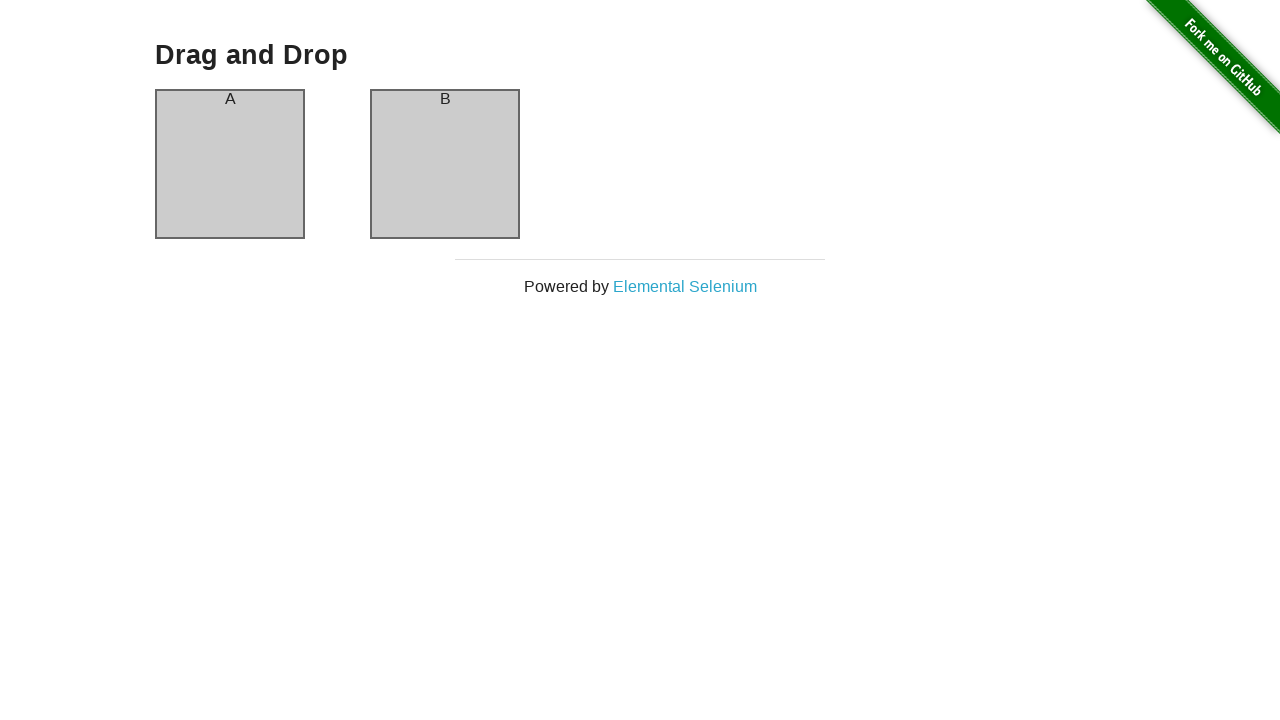

Waited for element B (#column-b) to be present
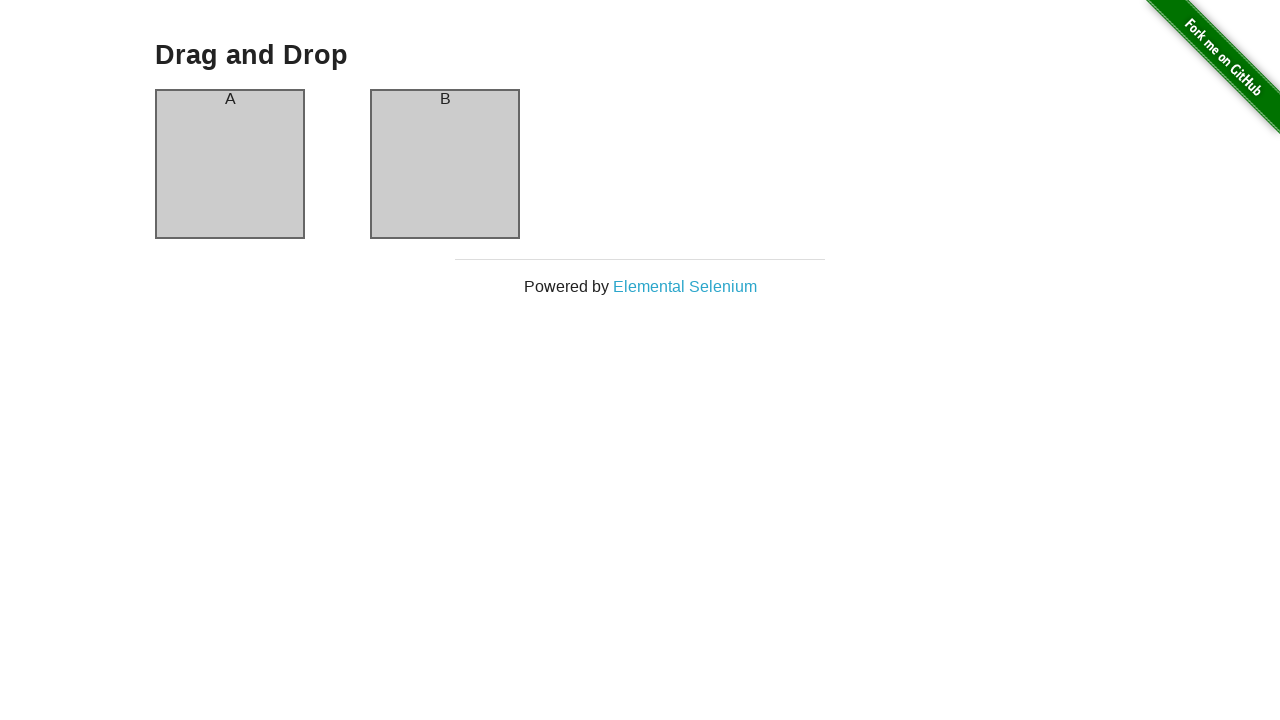

Dragged element A to element B's position at (445, 164)
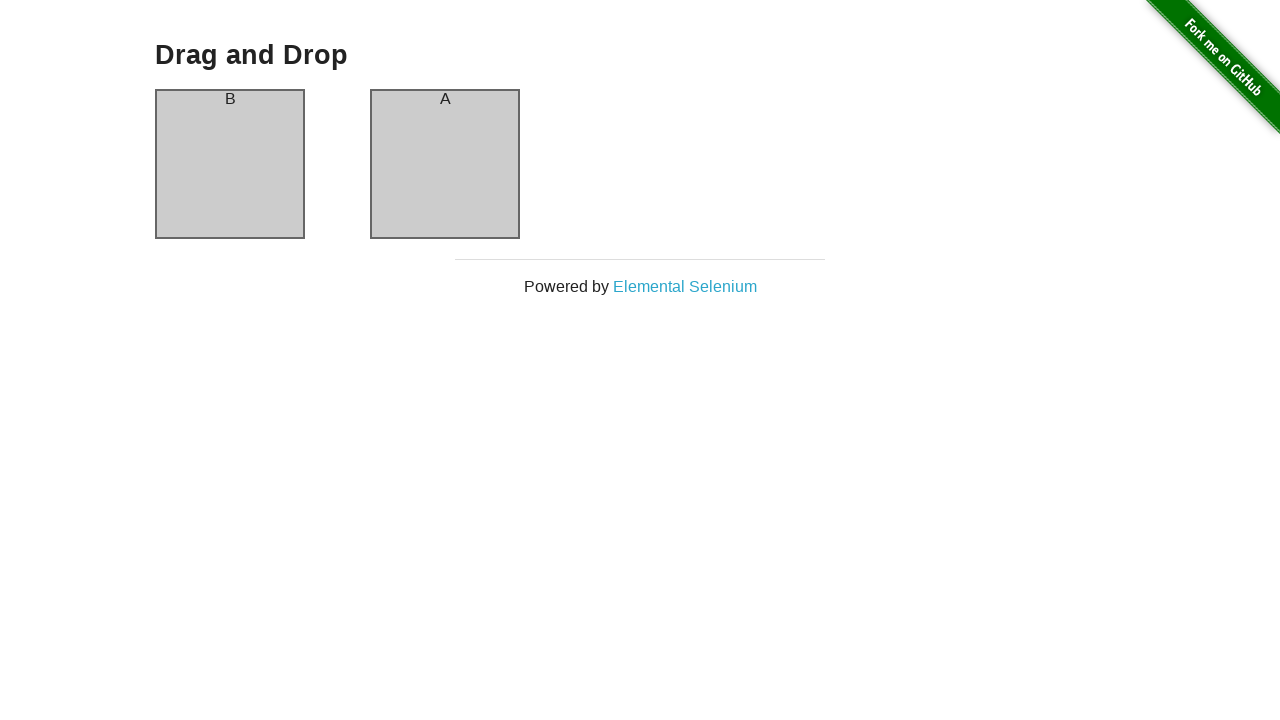

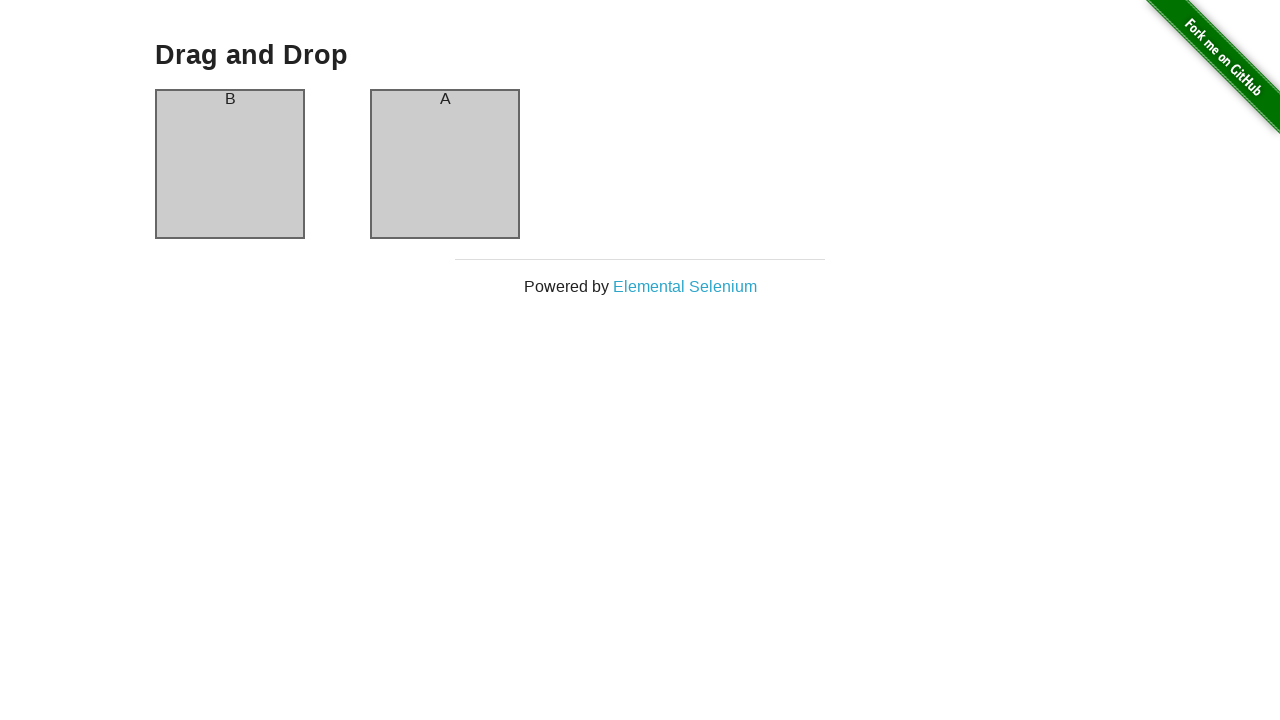